Tests the search functionality on a Brazilian blog website by clicking the search button, entering a search term, and submitting the search

Starting URL: https://blogdoagi.com.br/

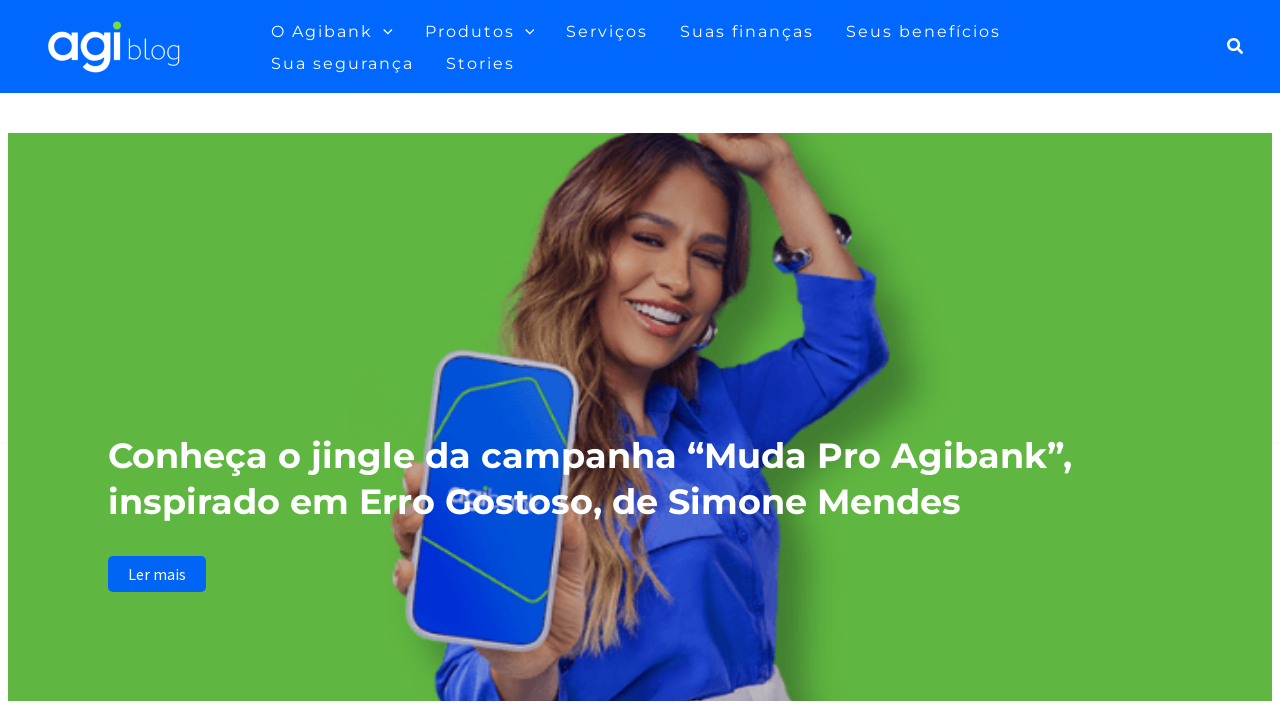

Waited for page to fully load (networkidle)
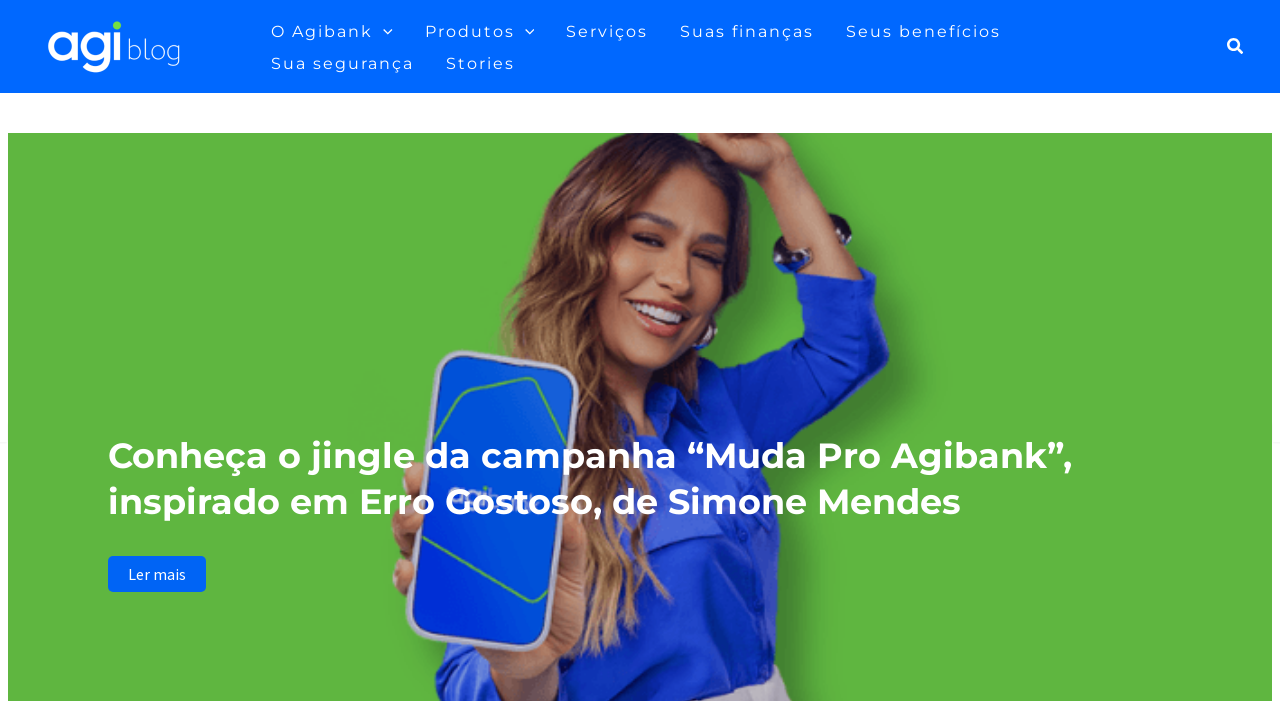

Clicked search button to reveal search field at (1235, 46) on .ast-icon > .ahfb-svg-iconset > svg
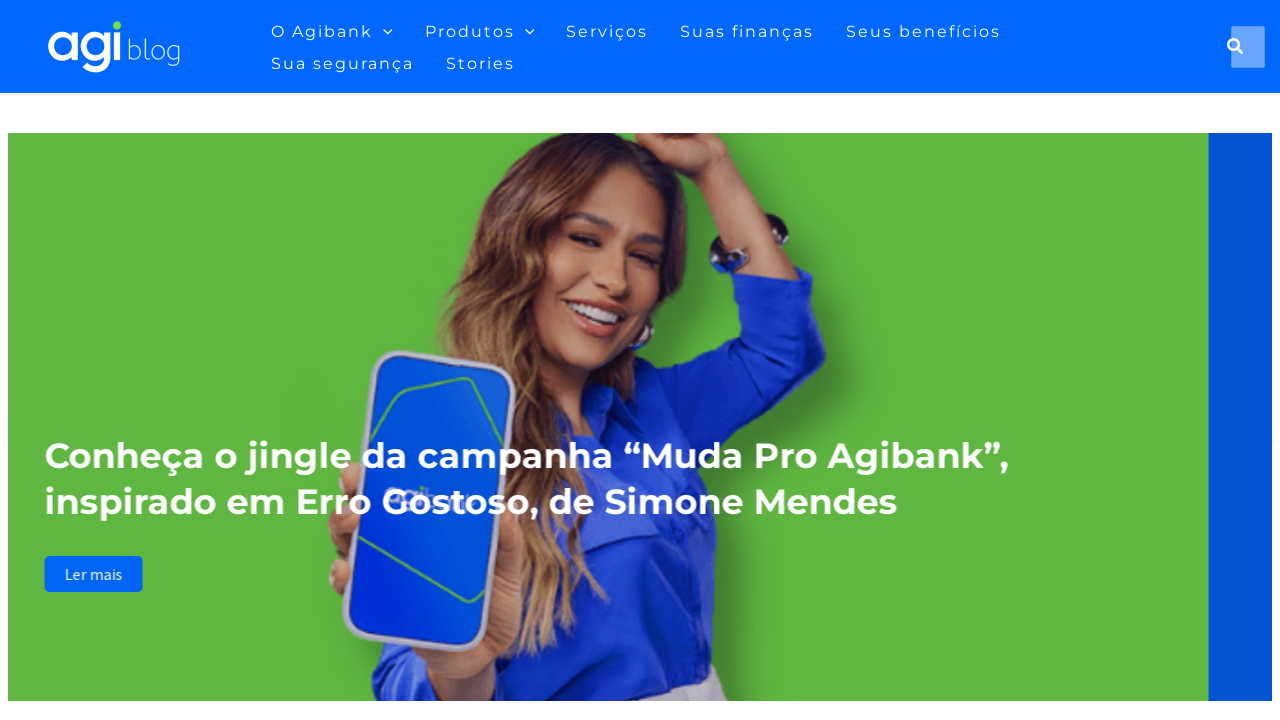

Search field became visible
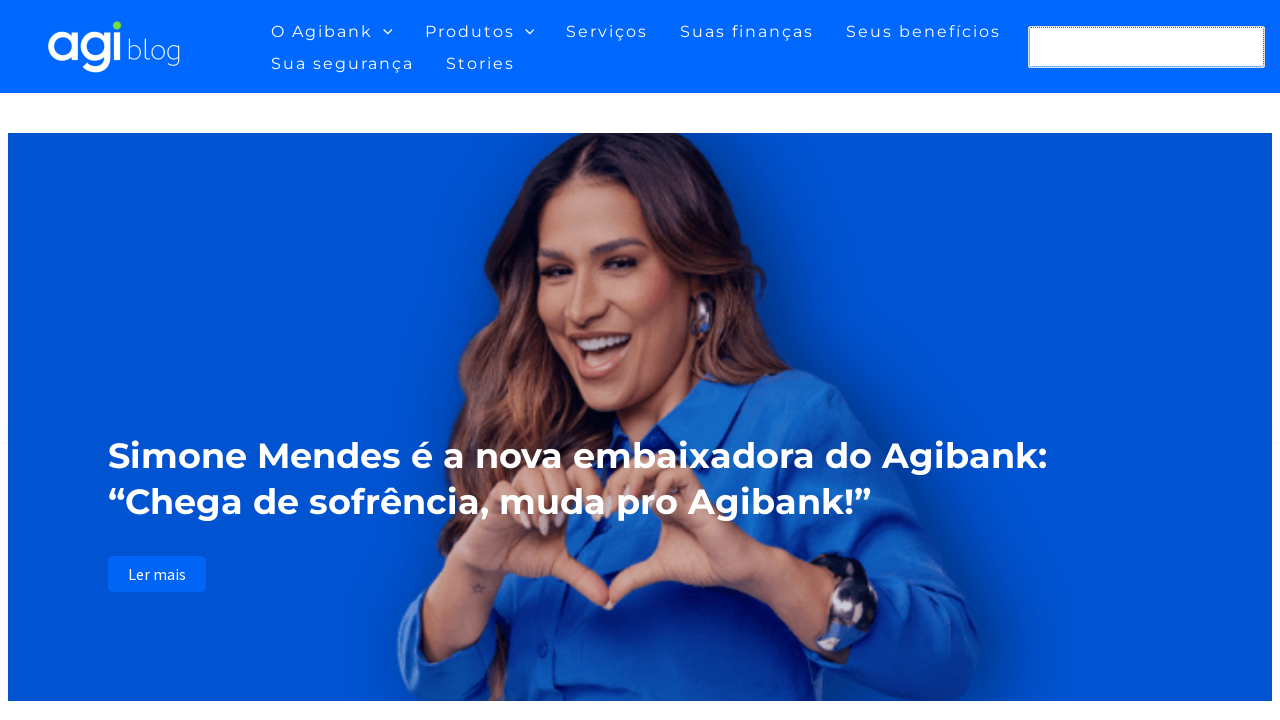

Entered search term 'automação de testes' in search field on #search-field
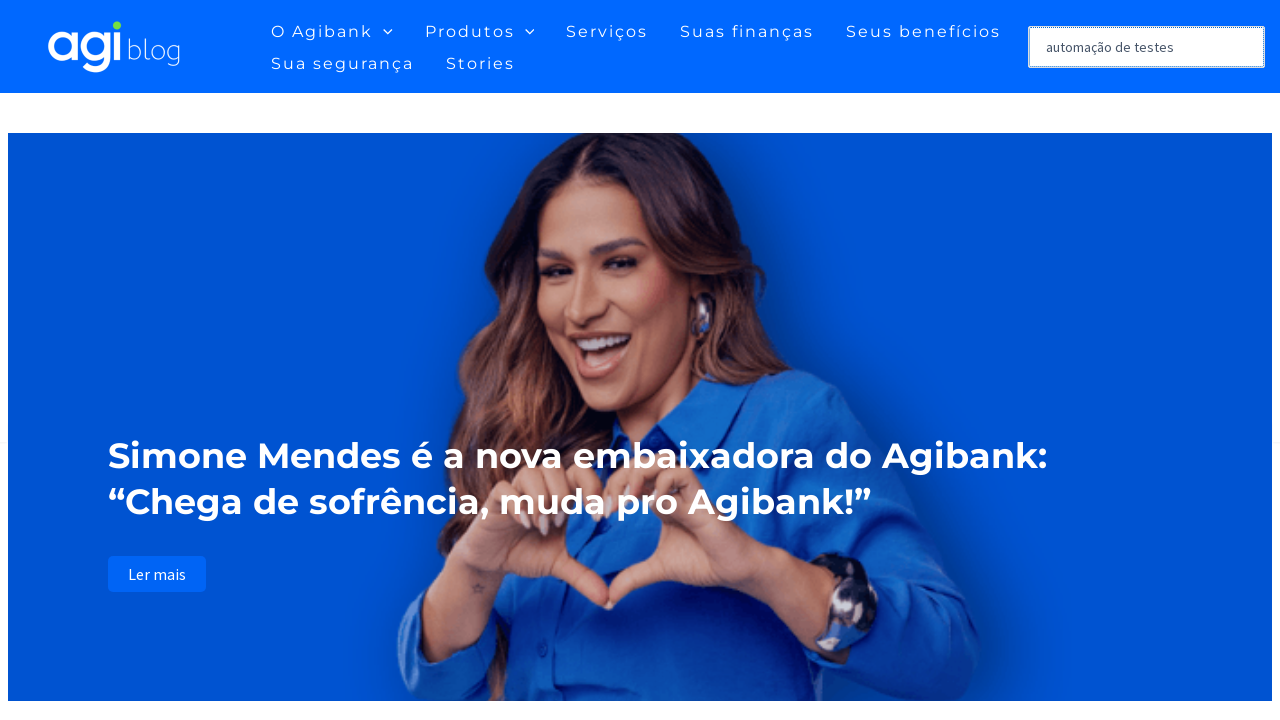

Pressed Enter to submit search query on #search-field
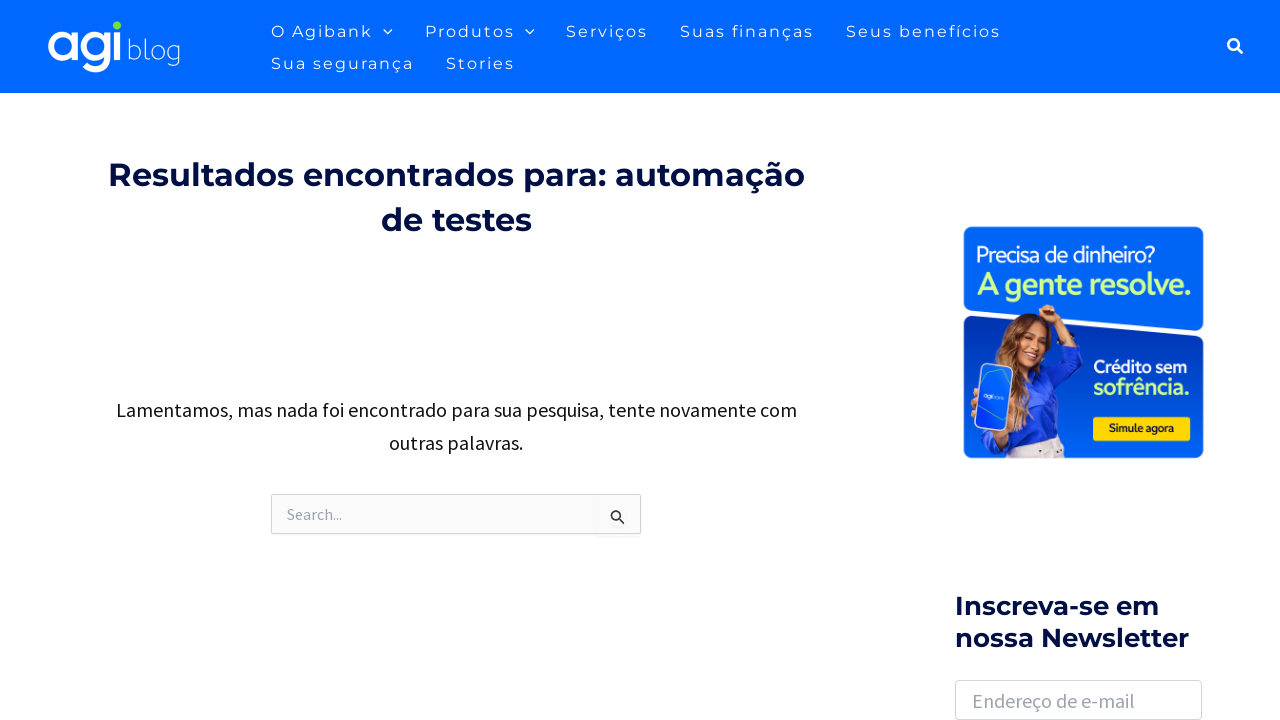

Search results page fully loaded (networkidle)
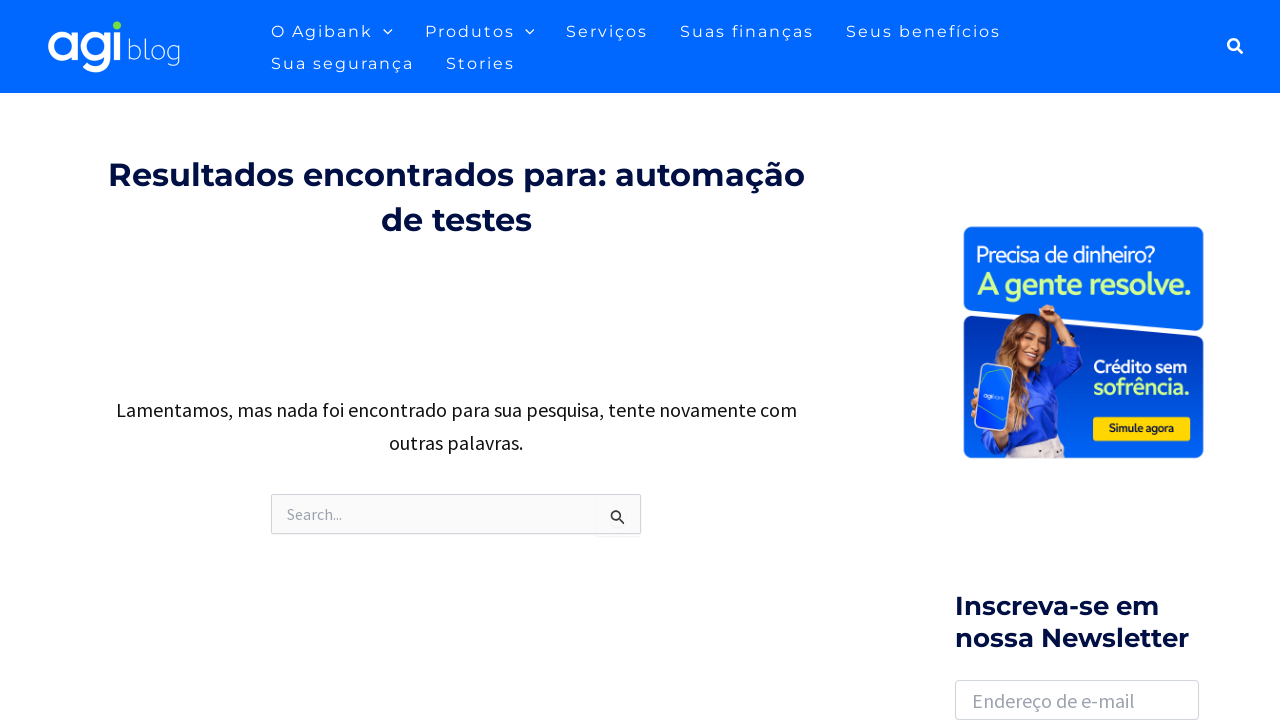

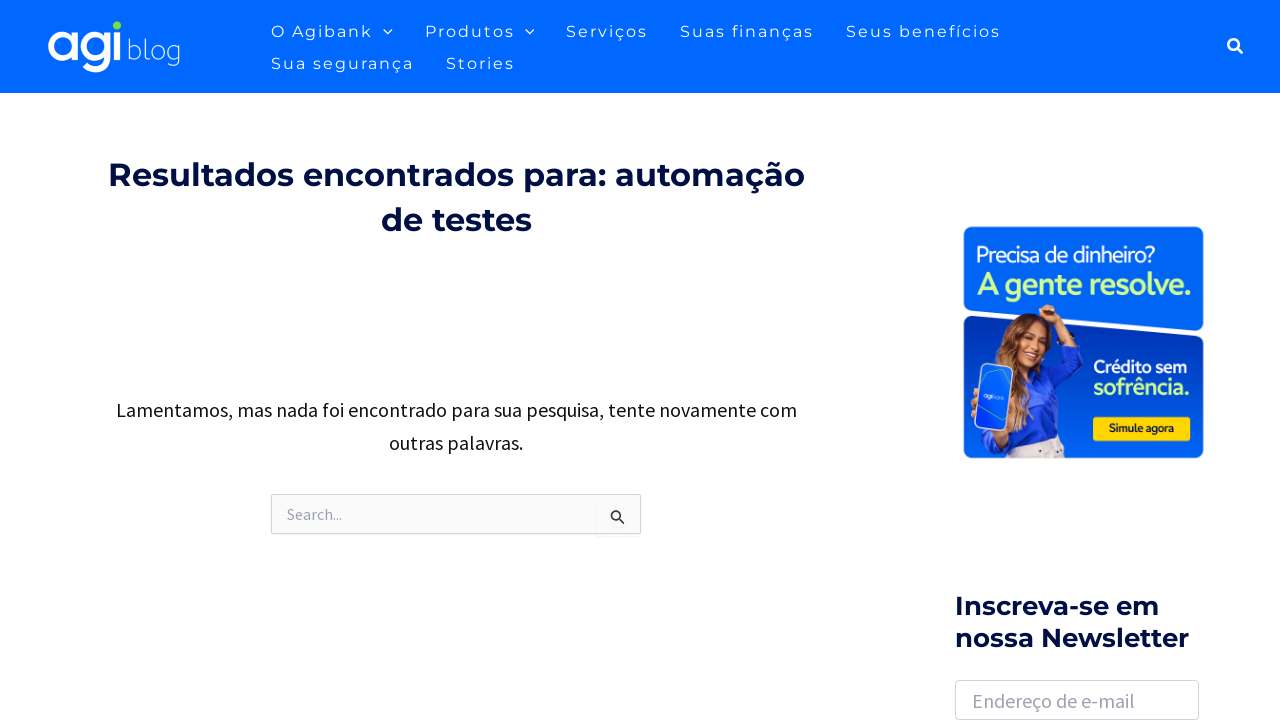